Tests alert handling functionality by entering a name, triggering different types of alerts (simple alert and confirm dialog), and interacting with them

Starting URL: https://rahulshettyacademy.com/AutomationPractice/

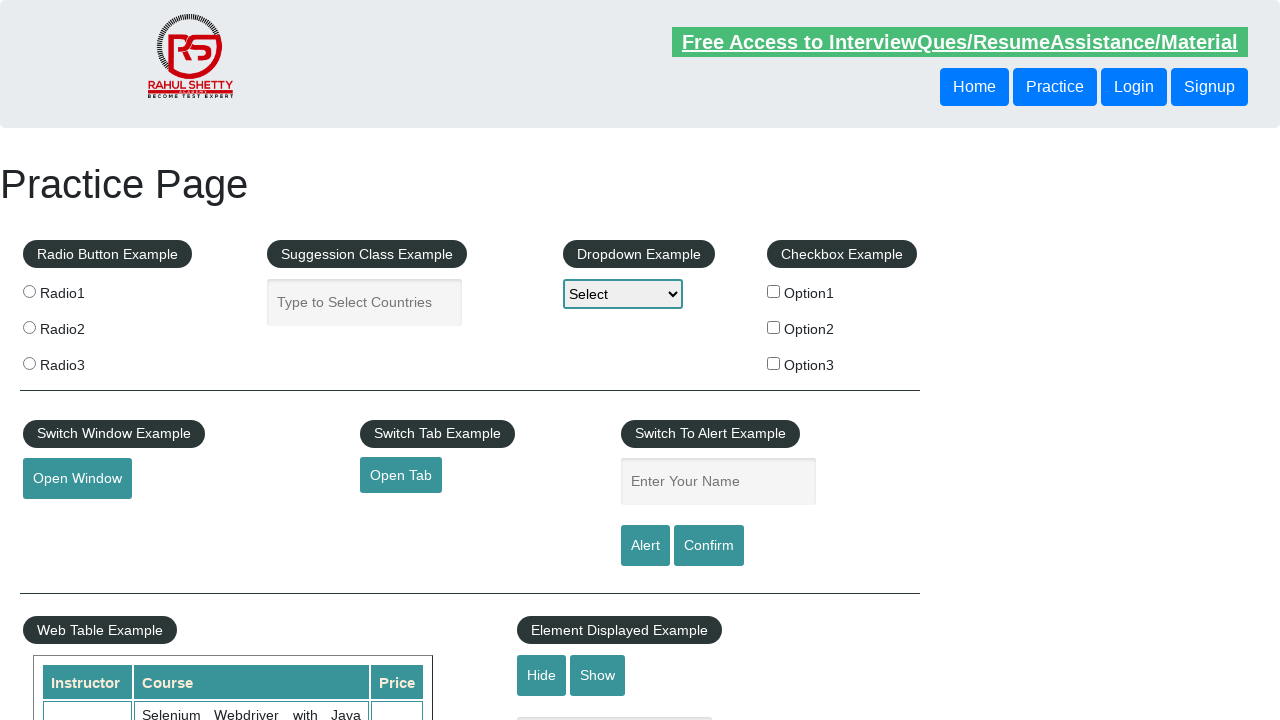

Entered 'Amel' in the name field on #name
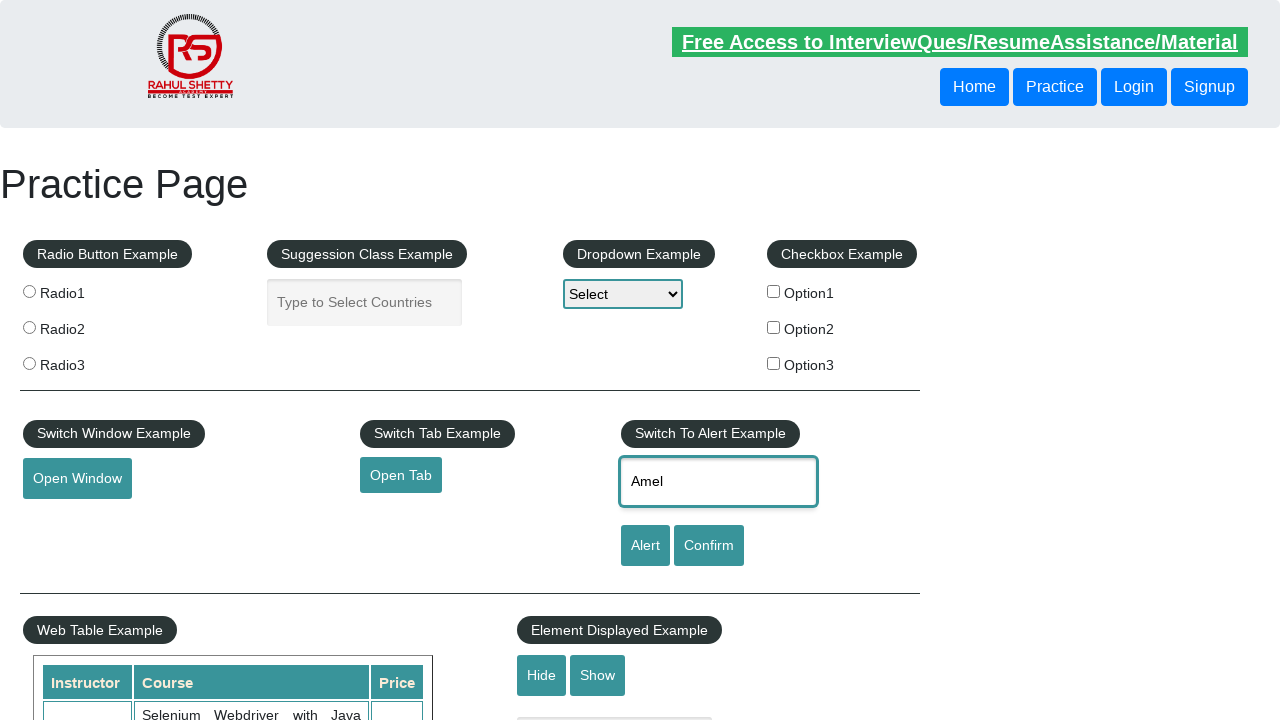

Set up alert dialog handler to accept alerts
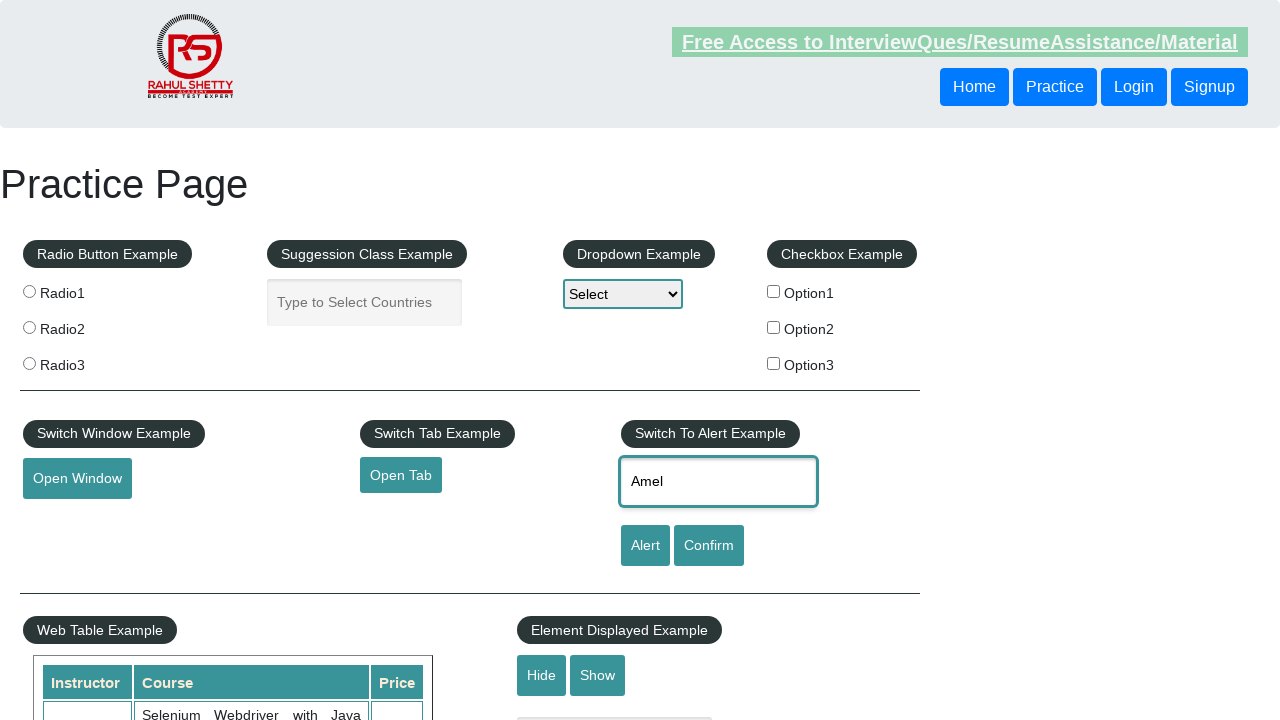

Clicked the Alert button and accepted the alert dialog at (645, 546) on [id='alertbtn']
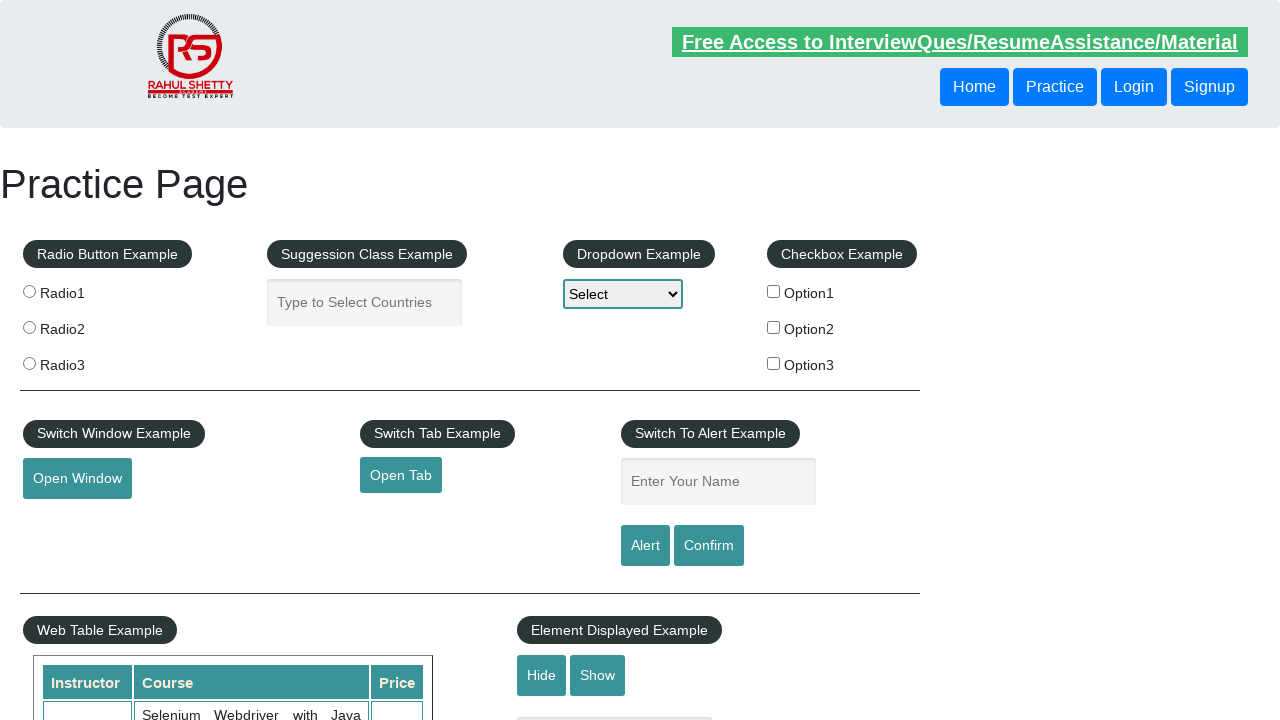

Set up dialog handler to dismiss confirm dialogs
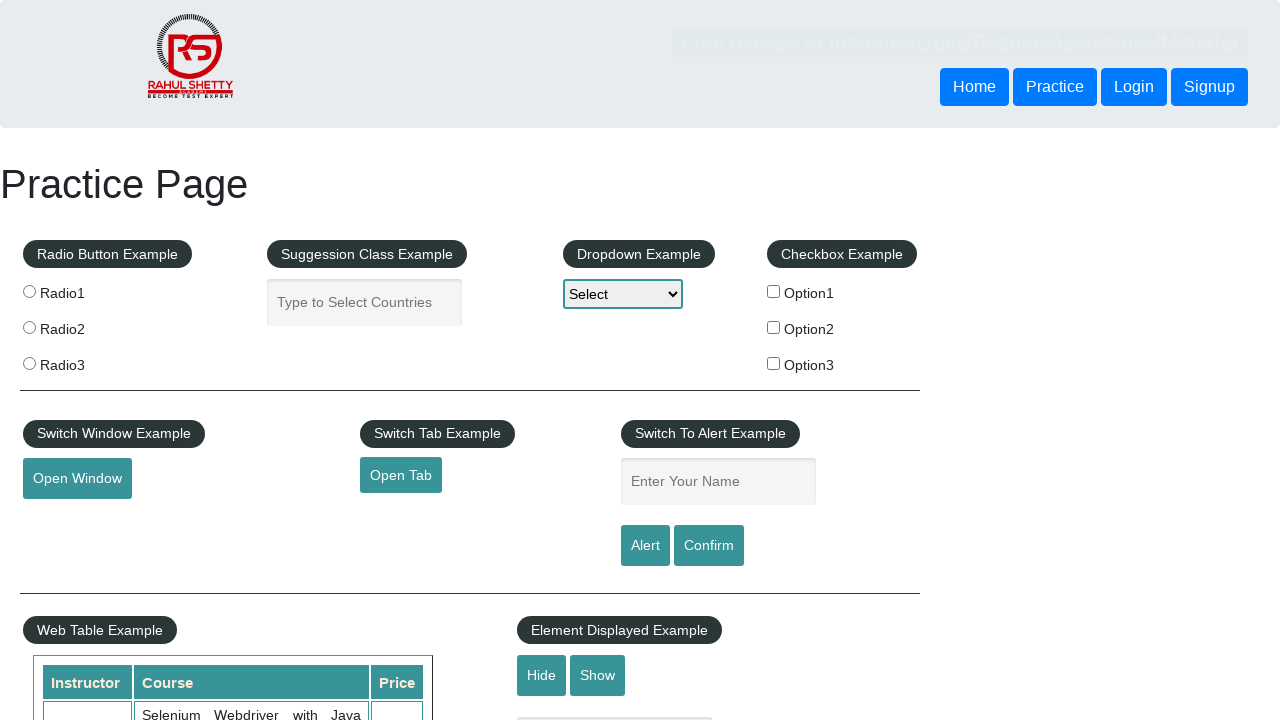

Clicked the Confirm button and dismissed the confirm dialog at (709, 546) on #confirmbtn
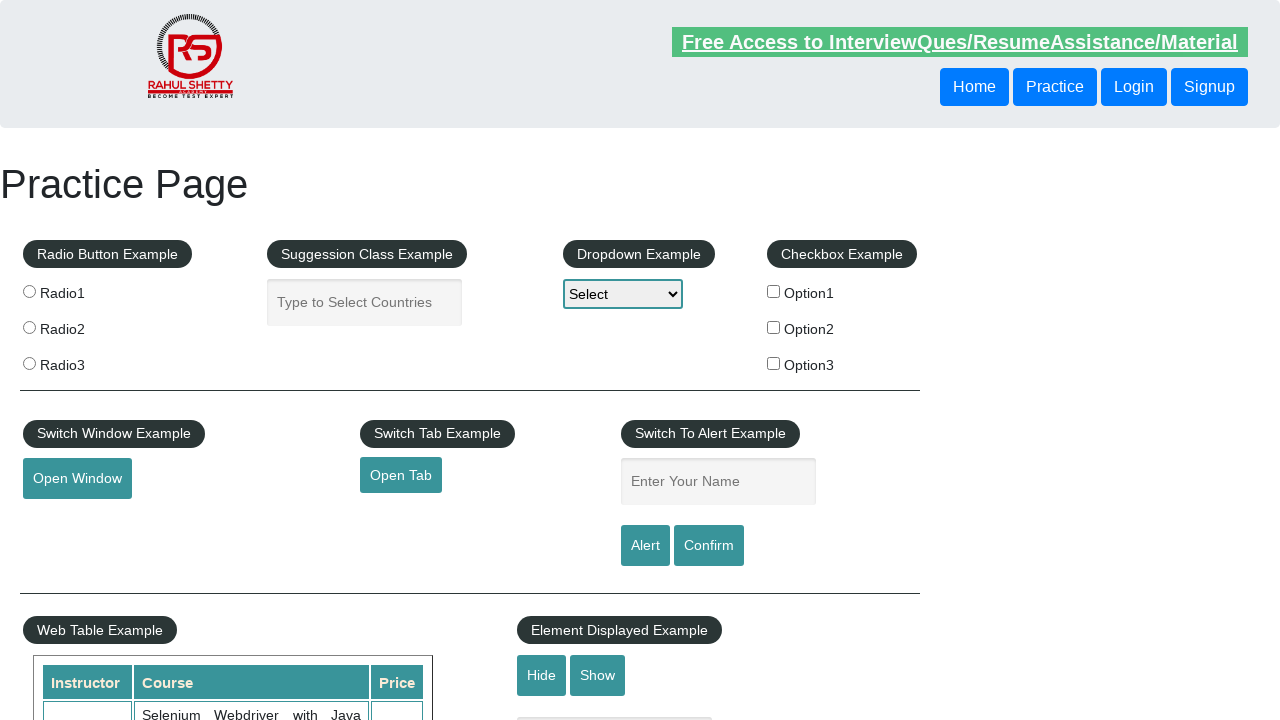

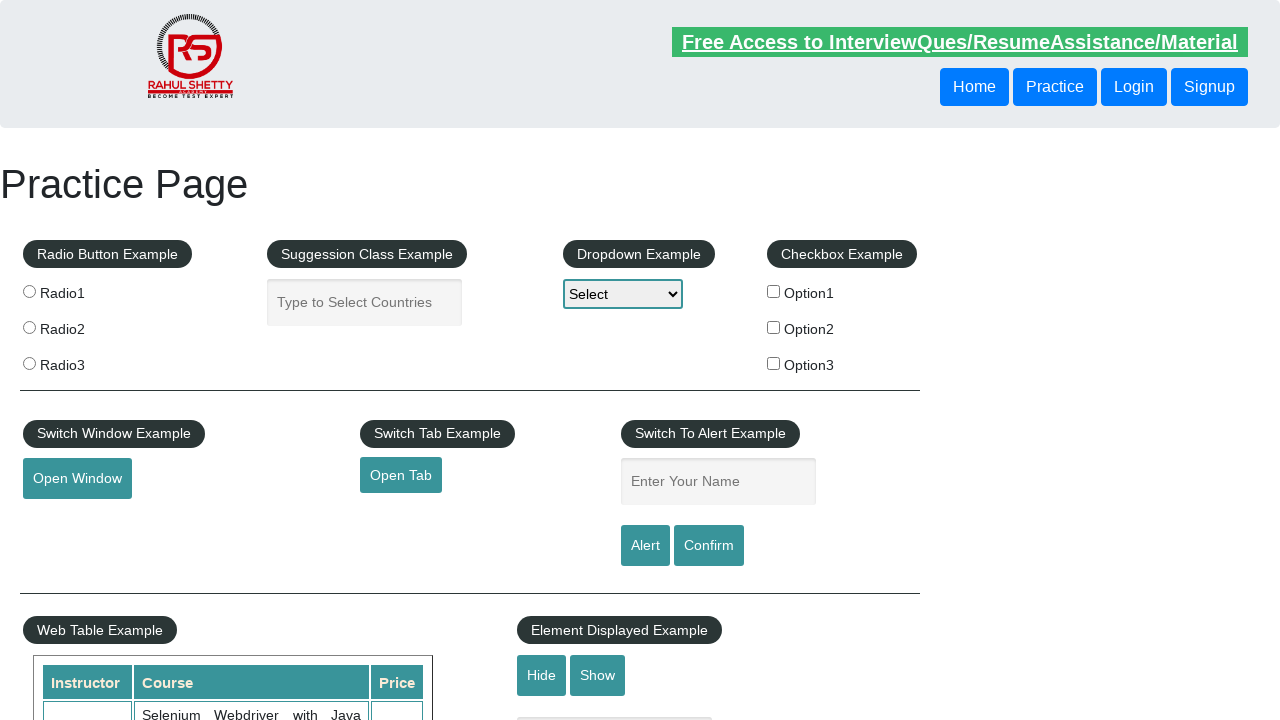